Tests that clicking Clear completed removes completed items from the list

Starting URL: https://demo.playwright.dev/todomvc

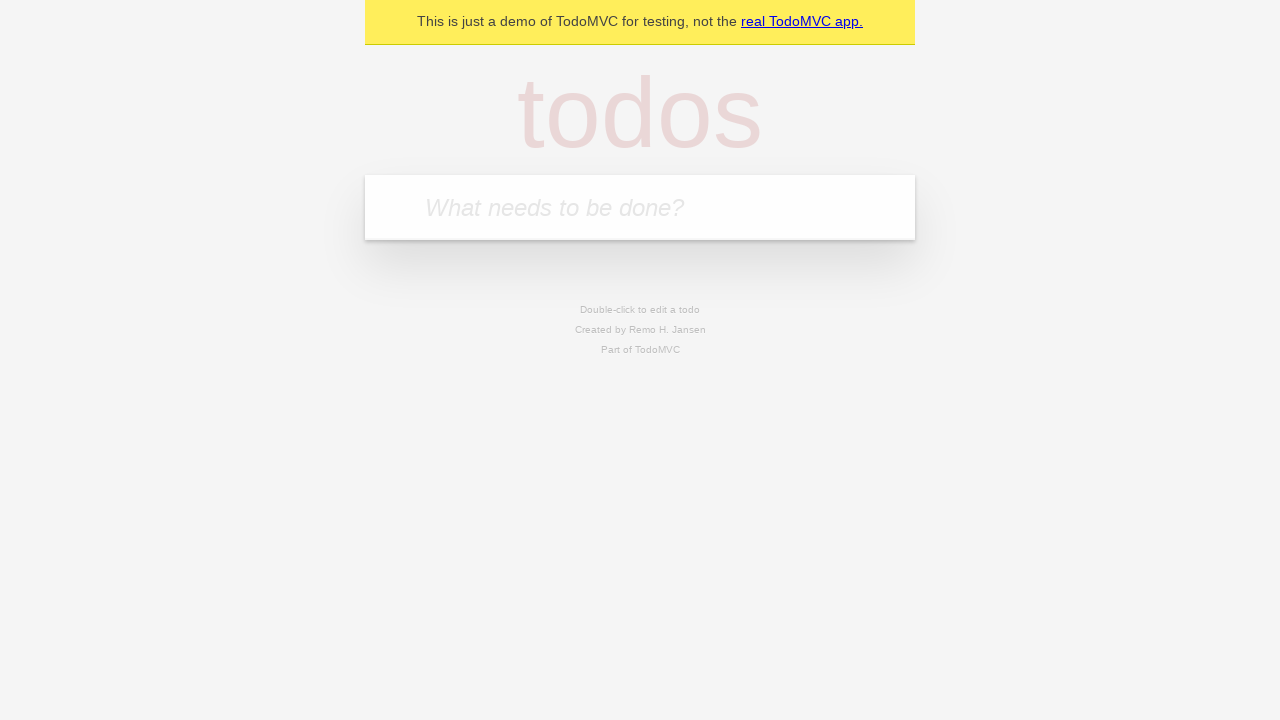

Filled todo input with 'buy some cheese' on internal:attr=[placeholder="What needs to be done?"i]
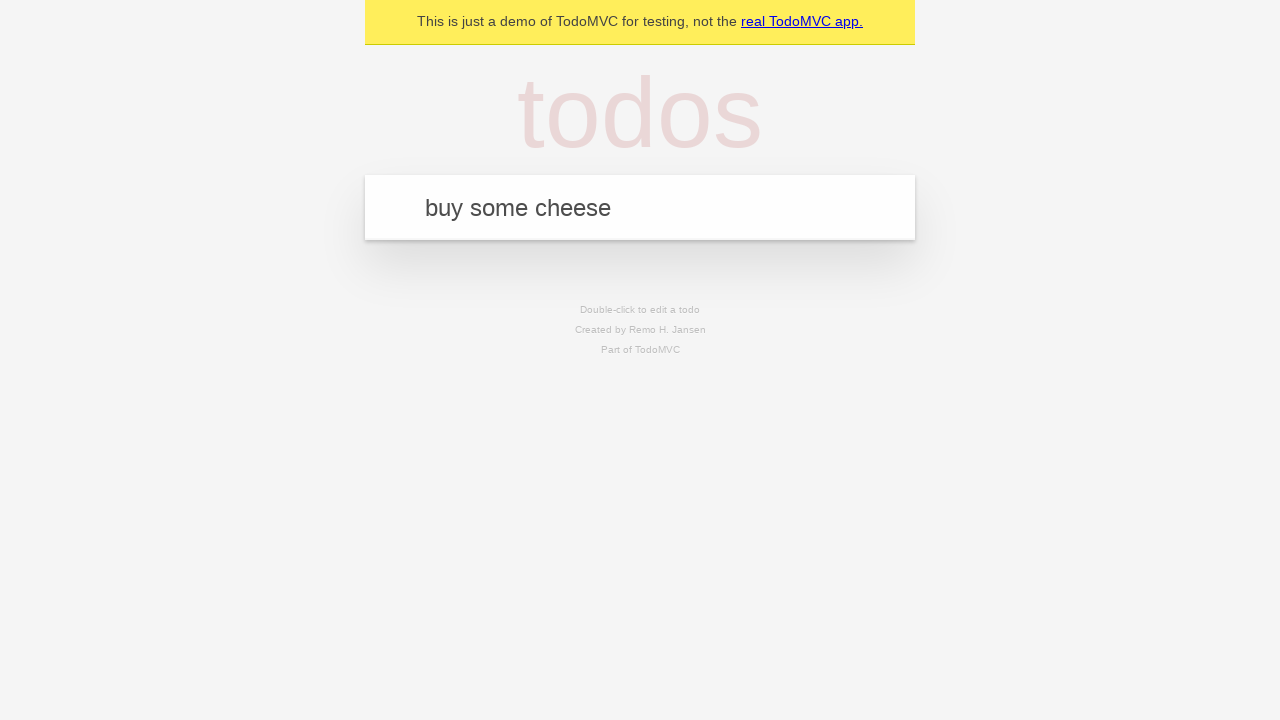

Pressed Enter to add first todo item on internal:attr=[placeholder="What needs to be done?"i]
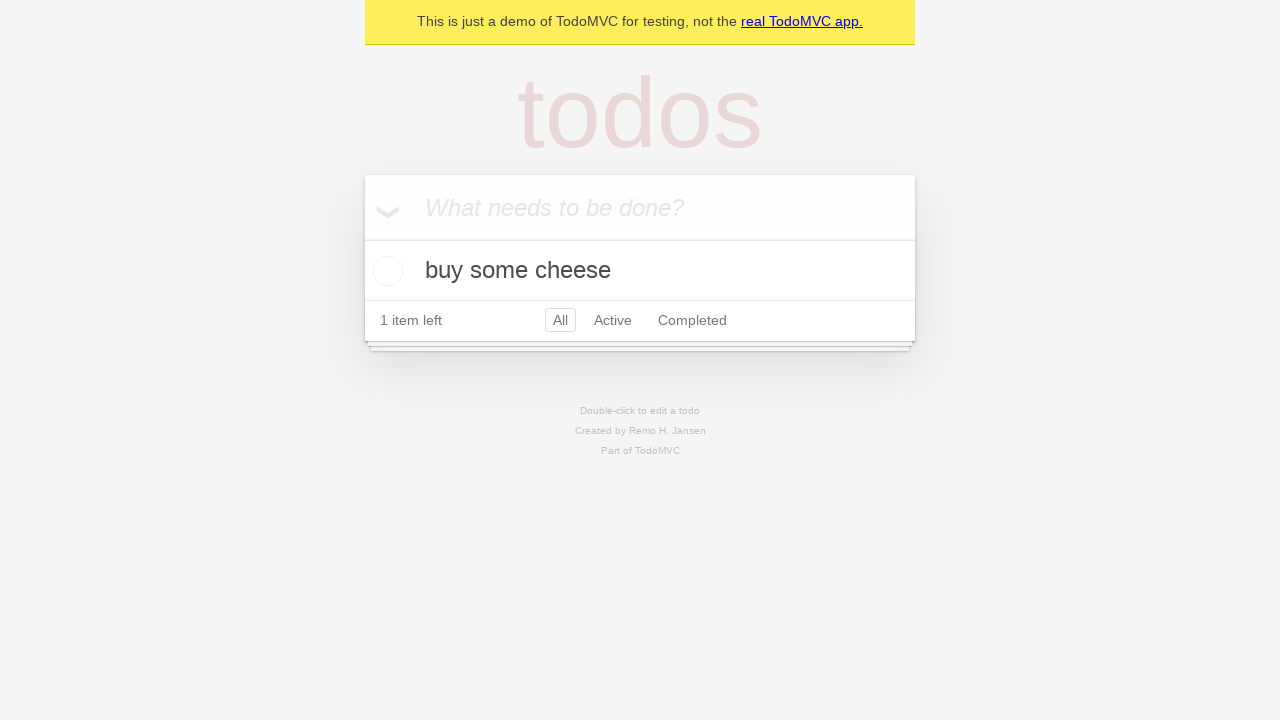

Filled todo input with 'feed the cat' on internal:attr=[placeholder="What needs to be done?"i]
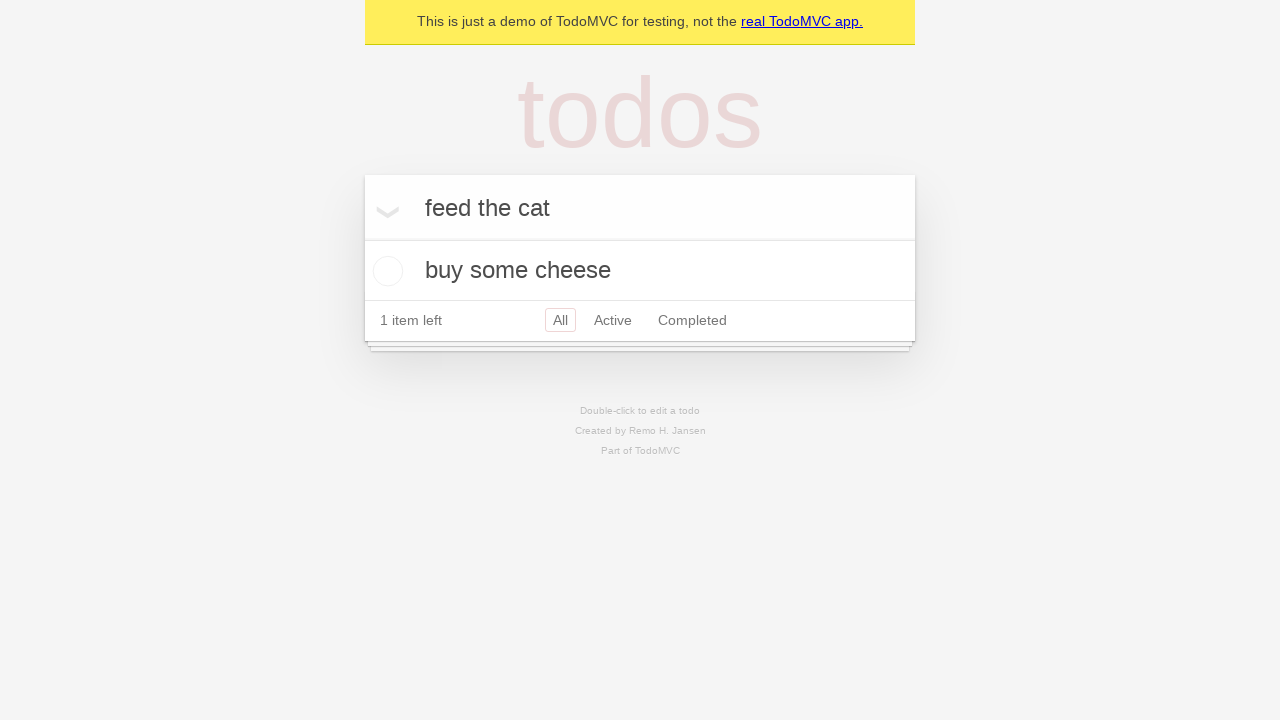

Pressed Enter to add second todo item on internal:attr=[placeholder="What needs to be done?"i]
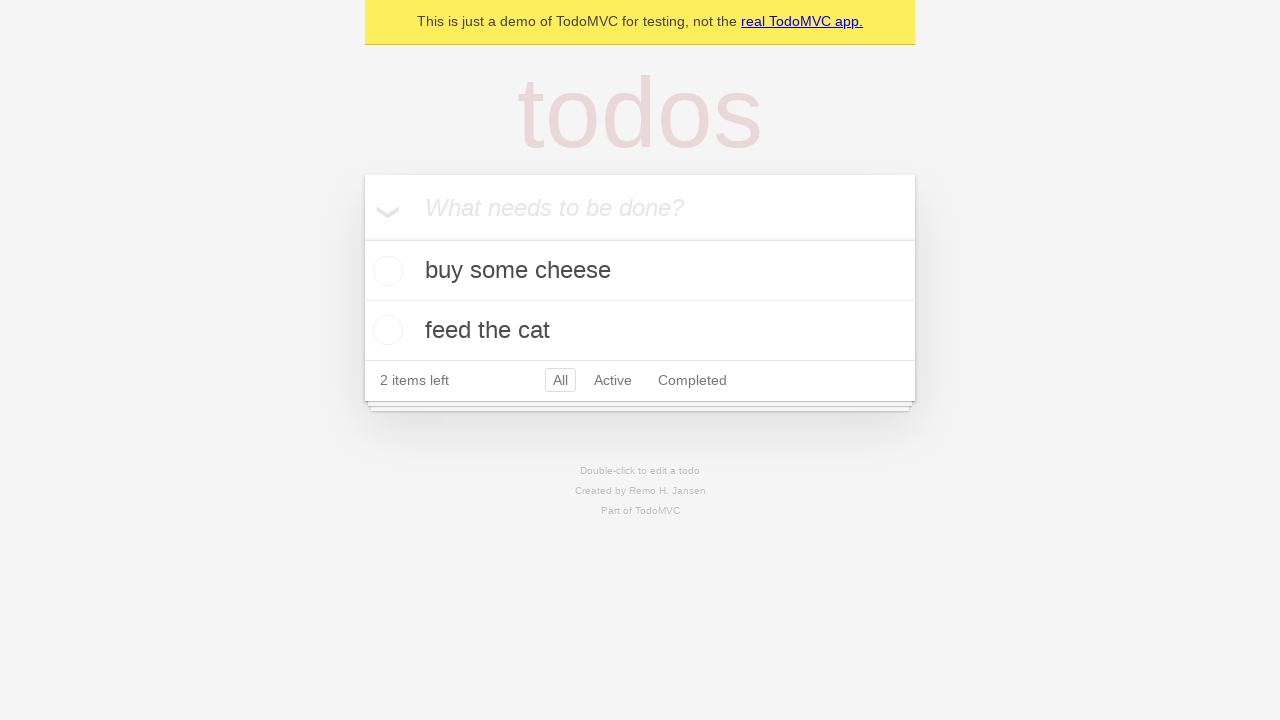

Filled todo input with 'book a doctors appointment' on internal:attr=[placeholder="What needs to be done?"i]
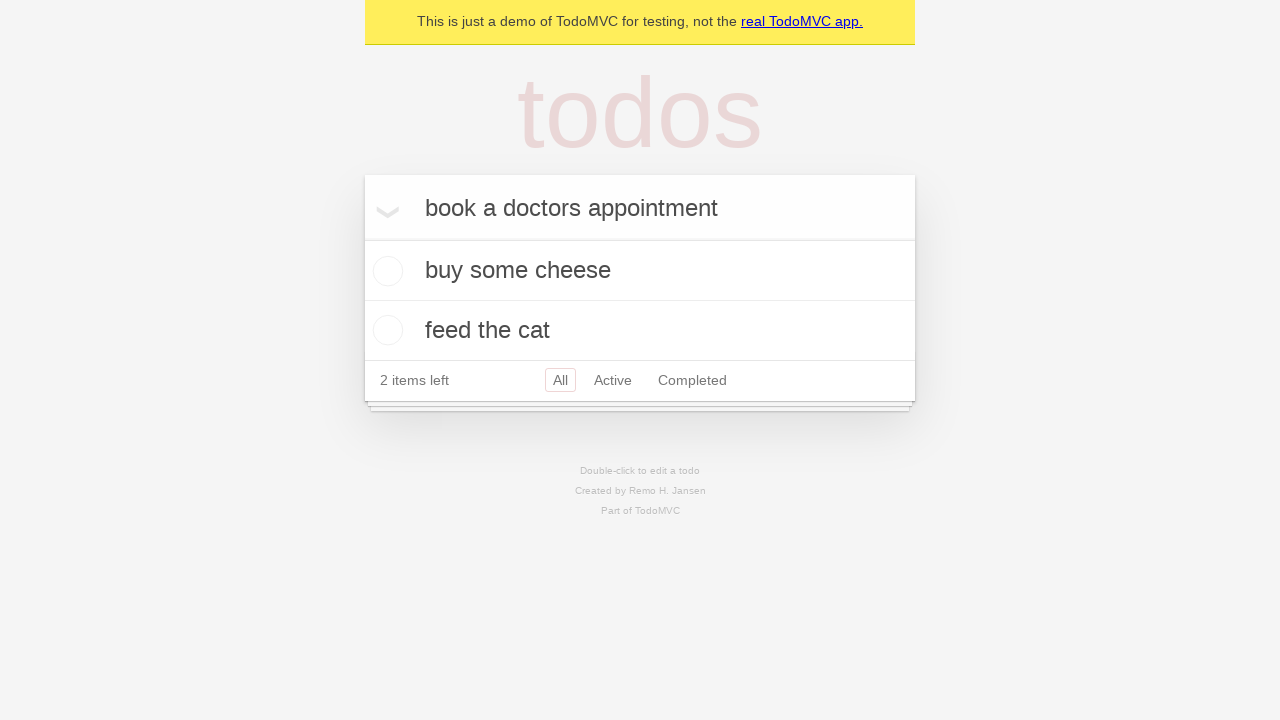

Pressed Enter to add third todo item on internal:attr=[placeholder="What needs to be done?"i]
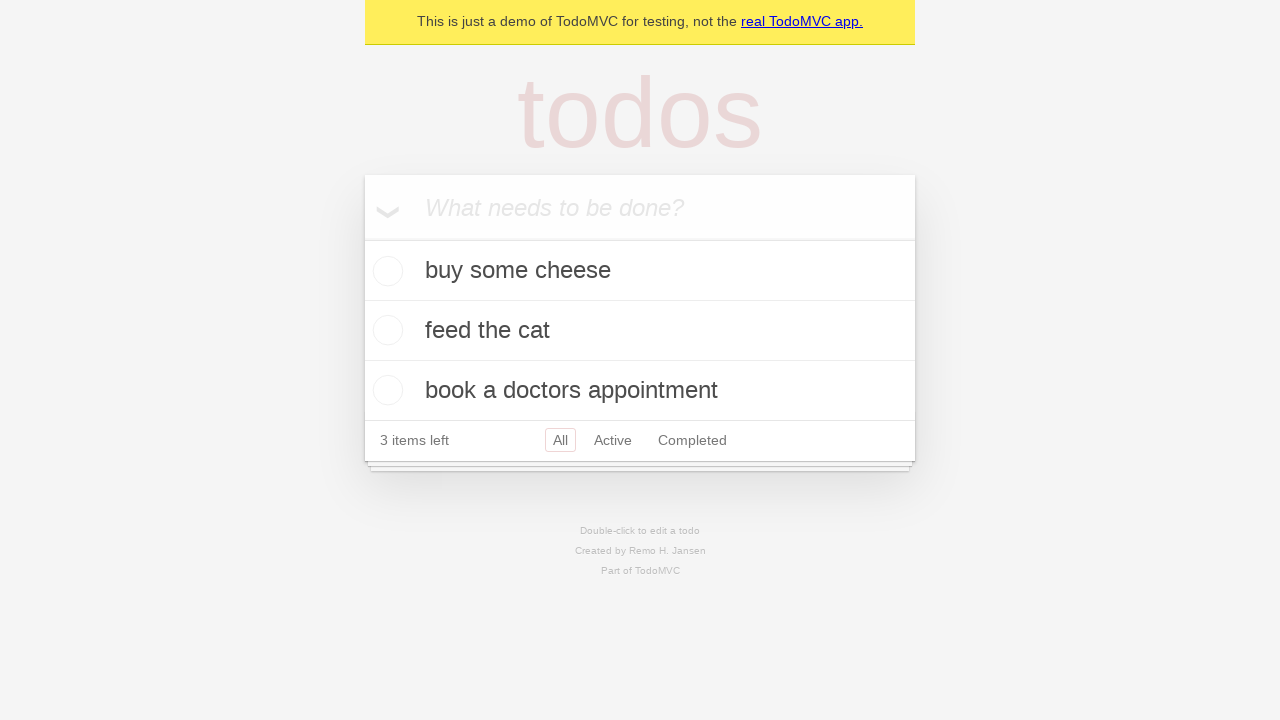

Checked the checkbox for the second todo item ('feed the cat') at (385, 330) on internal:testid=[data-testid="todo-item"s] >> nth=1 >> internal:role=checkbox
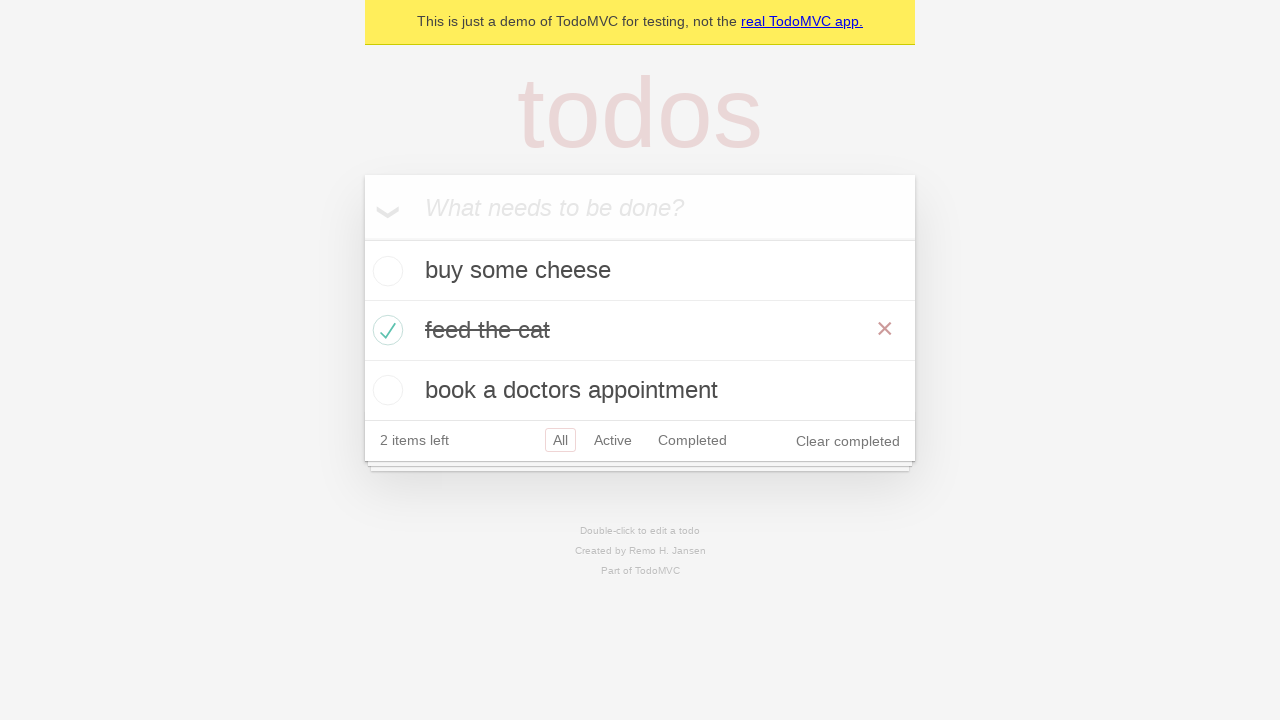

Clicked 'Clear completed' button to remove completed items at (848, 441) on internal:role=button[name="Clear completed"i]
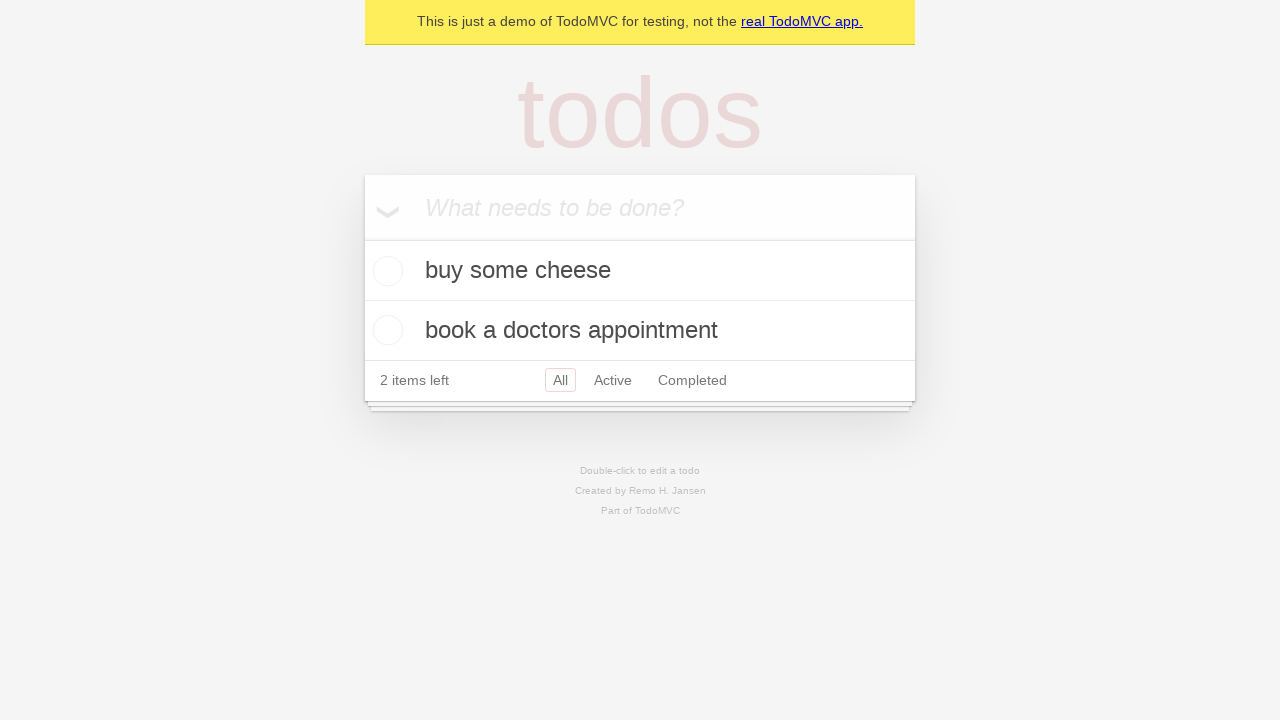

Waited 300ms for completed item removal animation
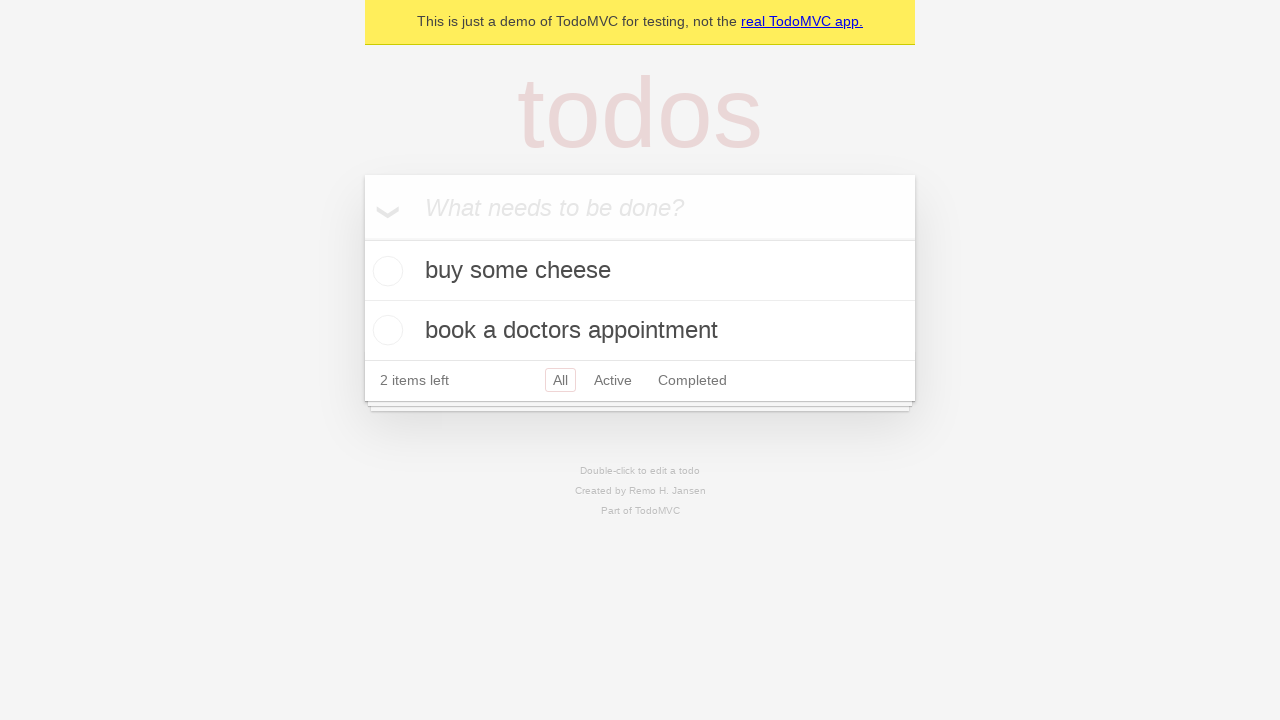

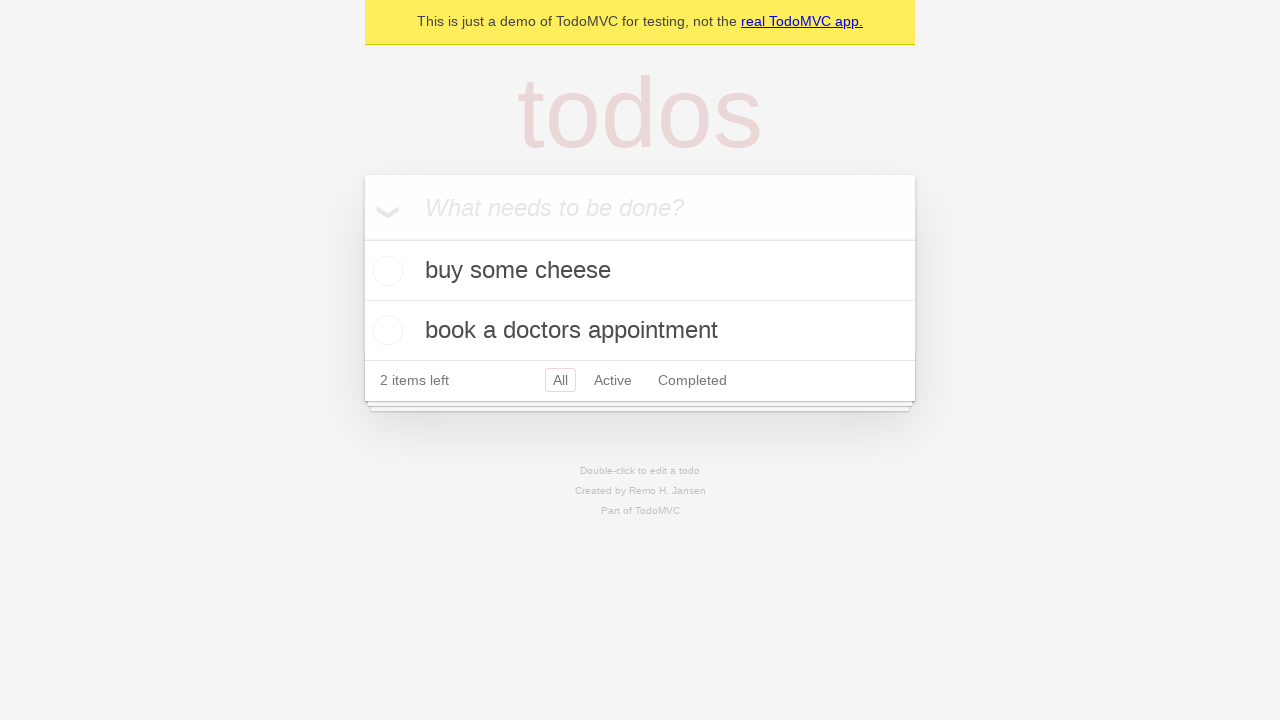